Tests keyboard input functionality by navigating to the key presses page, sending a CONTROL key press, and verifying the result is displayed.

Starting URL: http://the-internet.herokuapp.com/

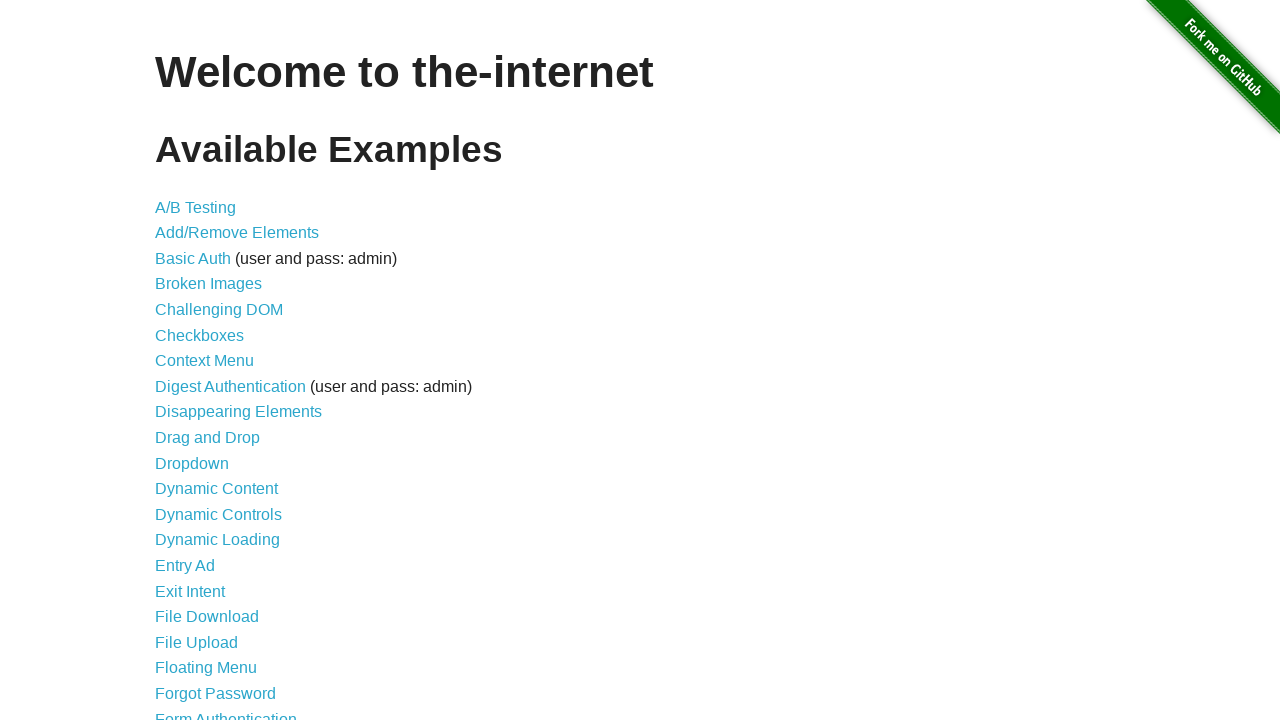

Clicked on the Key Presses link at (200, 360) on a[href='/key_presses']
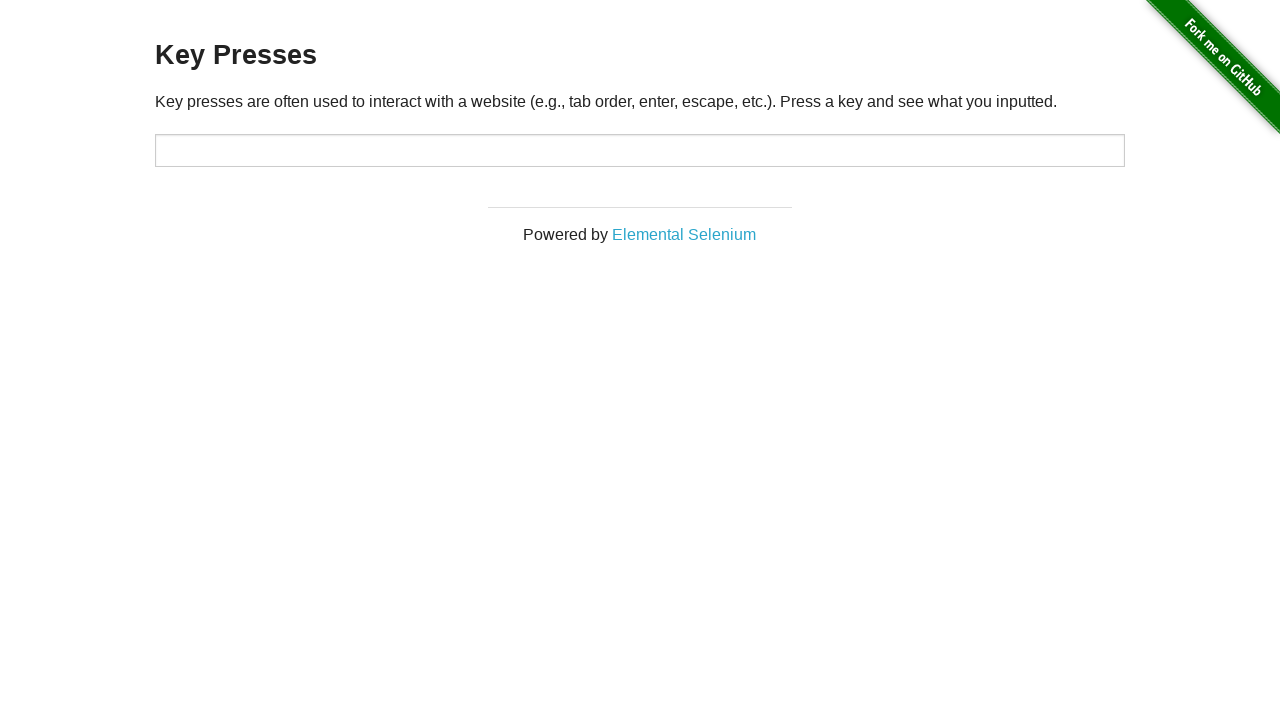

Key presses page loaded and target element is visible
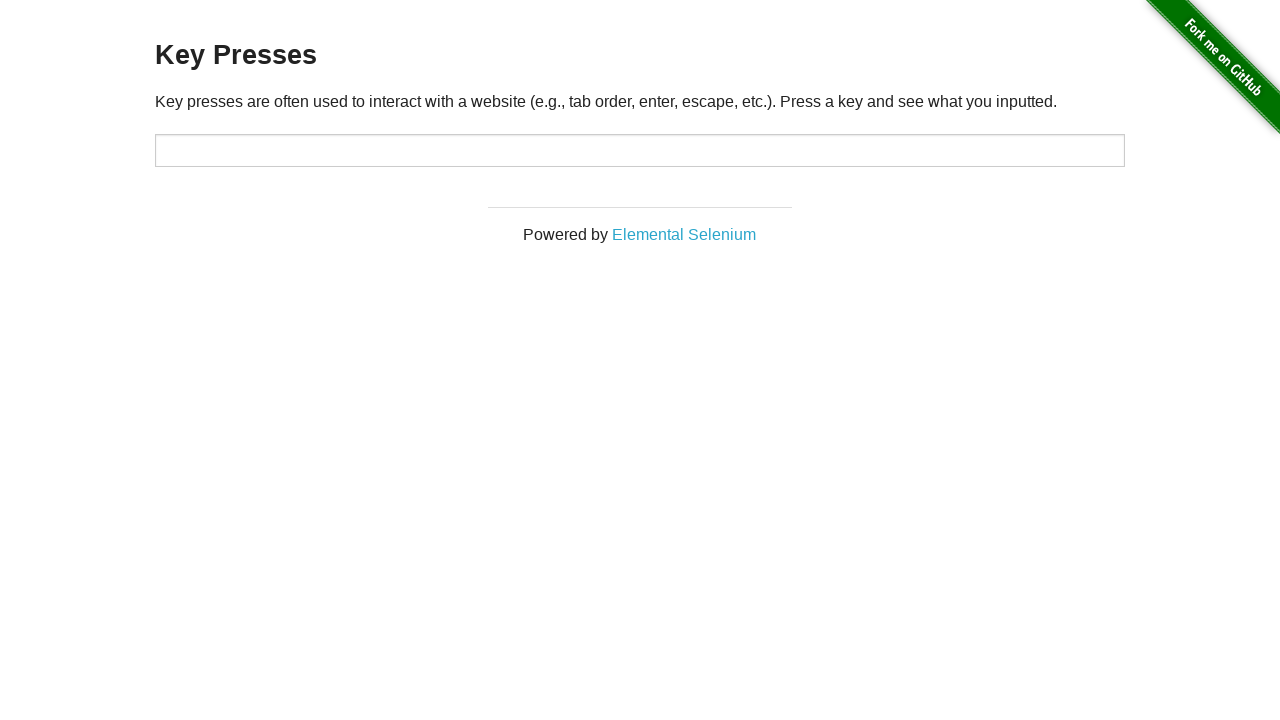

Sent CONTROL key press
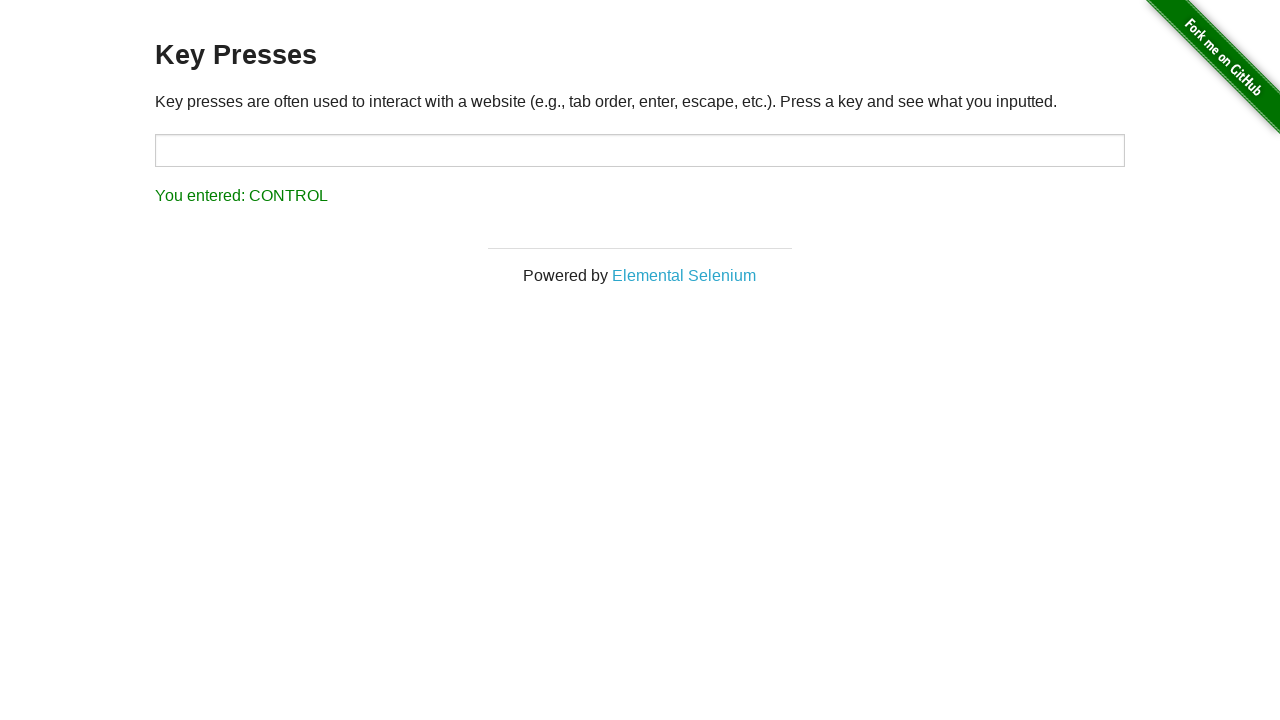

Result text appeared after CONTROL key press
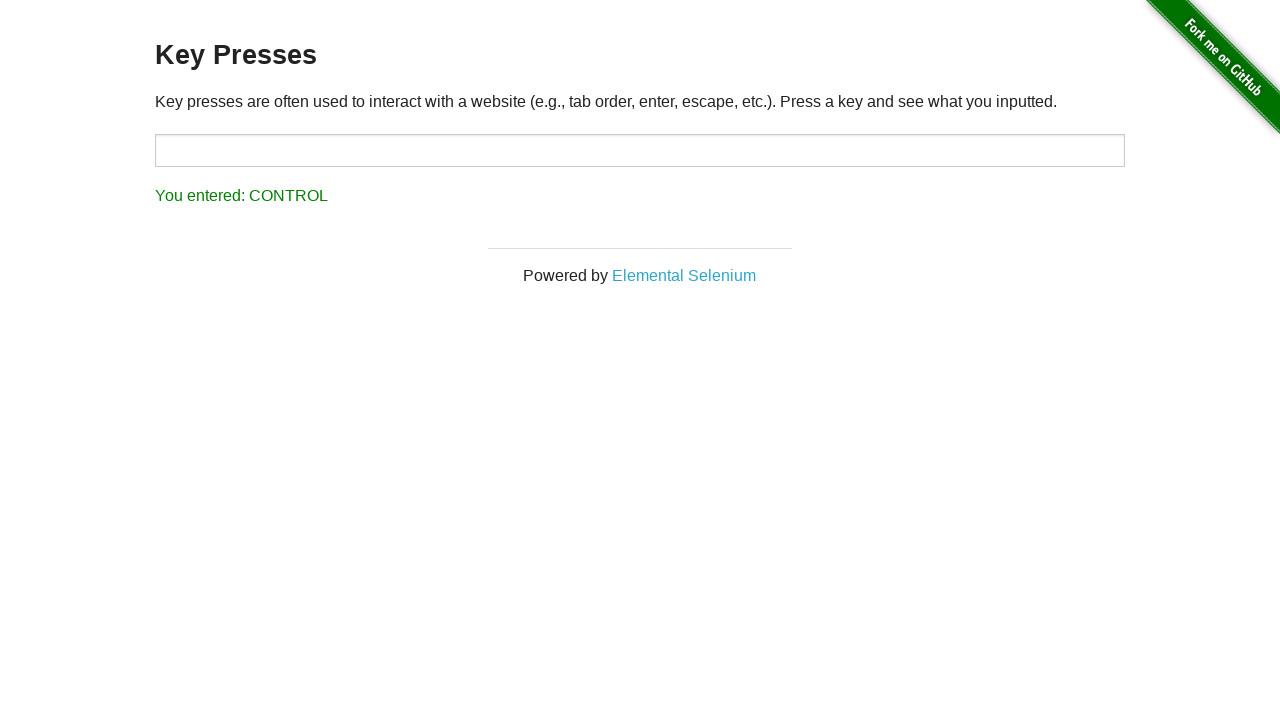

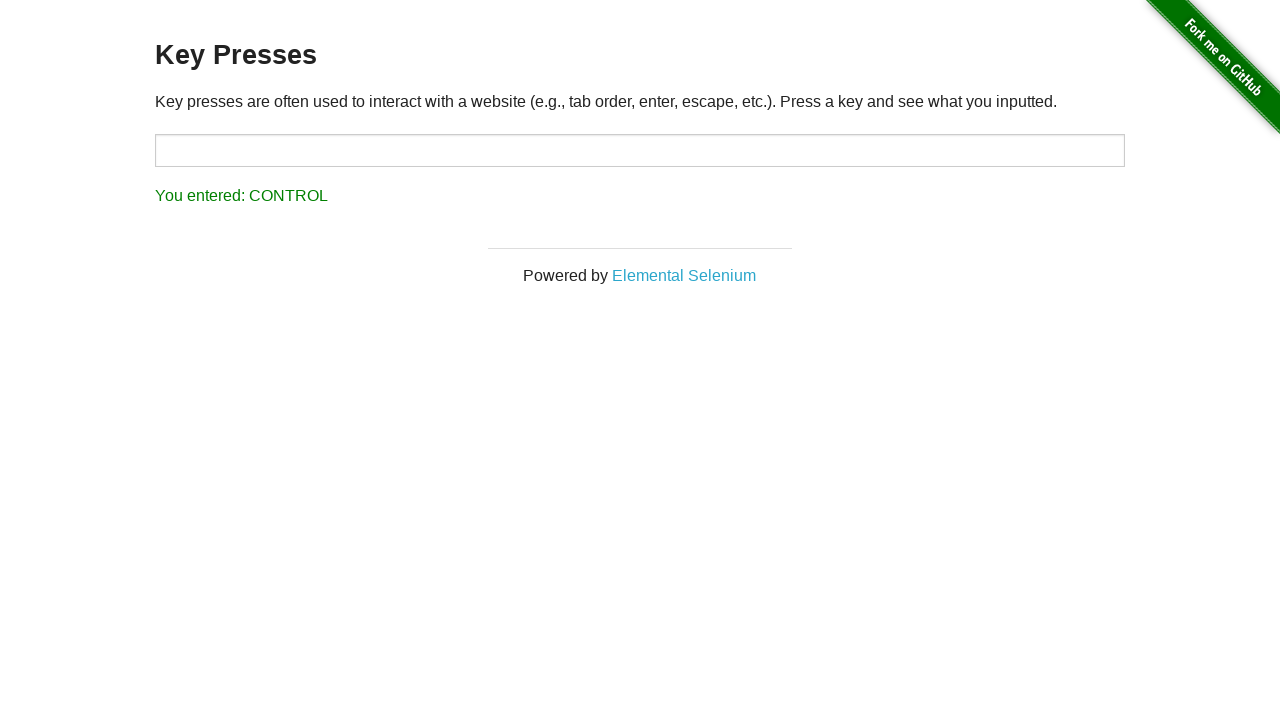